Tests a todo application by checking multiple checkbox items, adding new todo items via text input, and verifying that added items appear correctly in the list.

Starting URL: https://lambdatest.github.io/sample-todo-app/

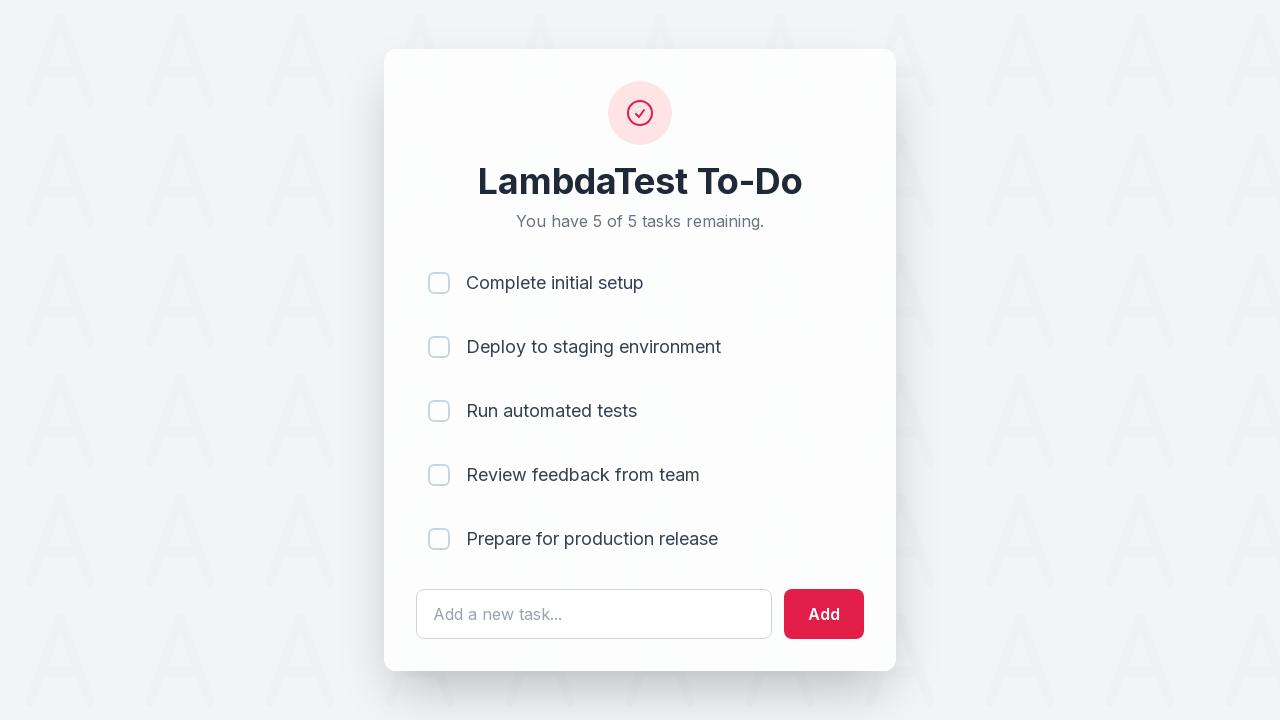

Checked first checkbox item (li1) at (439, 283) on input[name='li1']
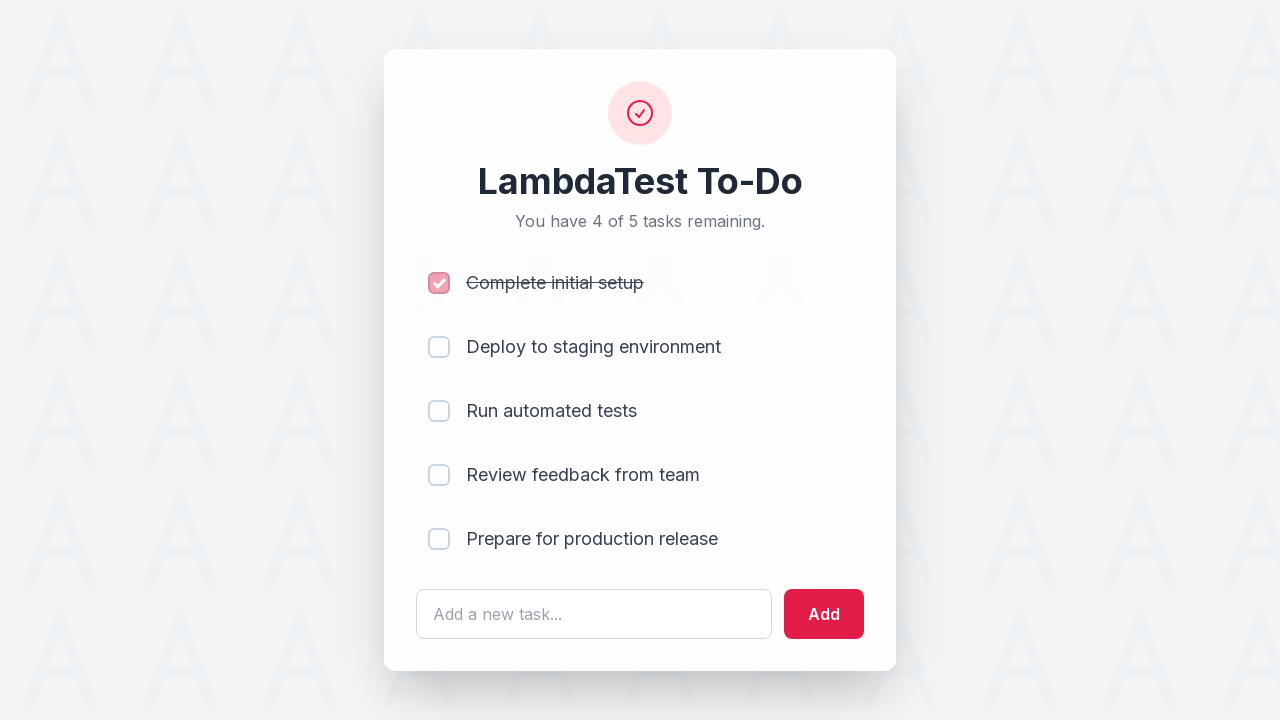

Checked second checkbox item (li2) at (439, 347) on input[name='li2']
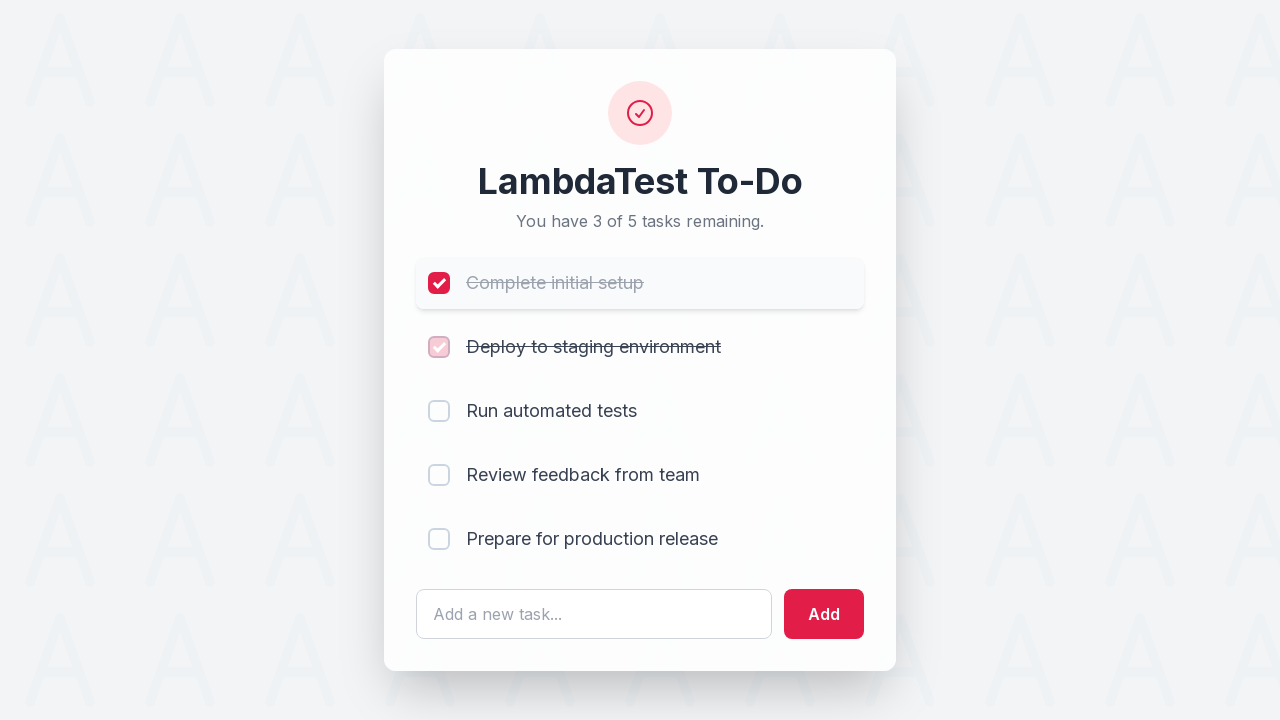

Checked third checkbox item (li3) at (439, 411) on input[name='li3']
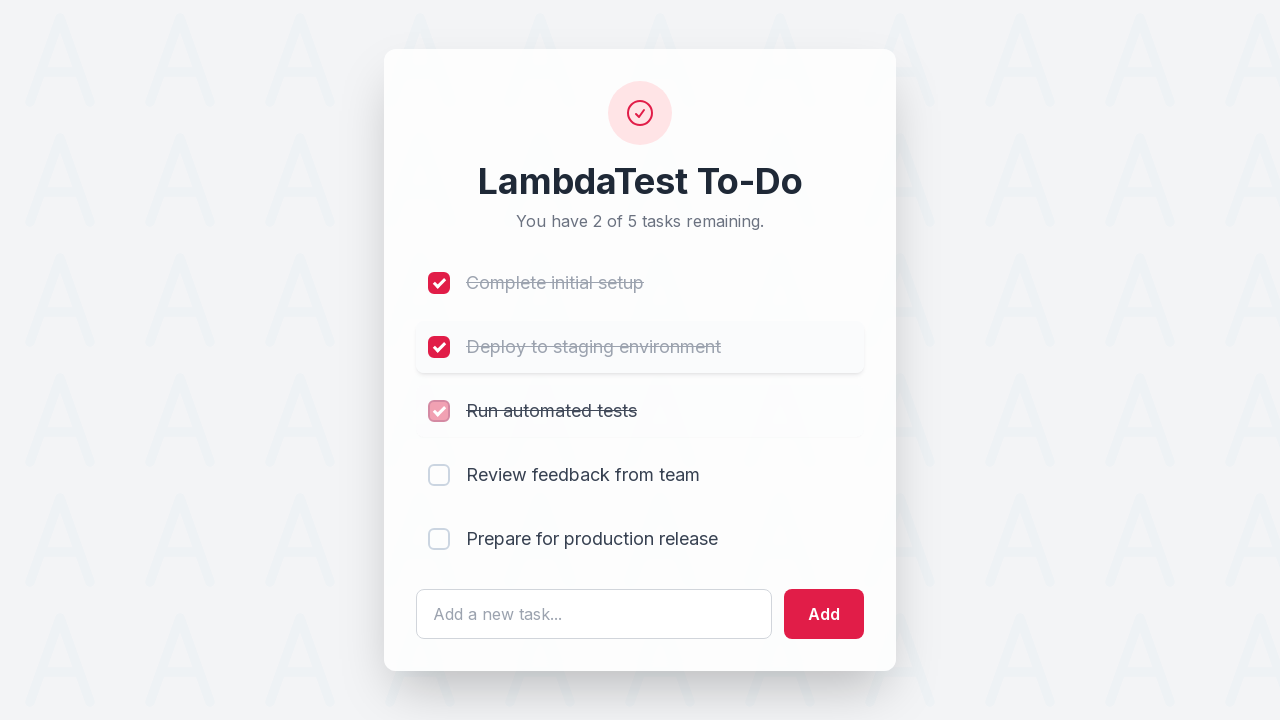

Checked fourth checkbox item (li4) at (439, 475) on input[name='li4']
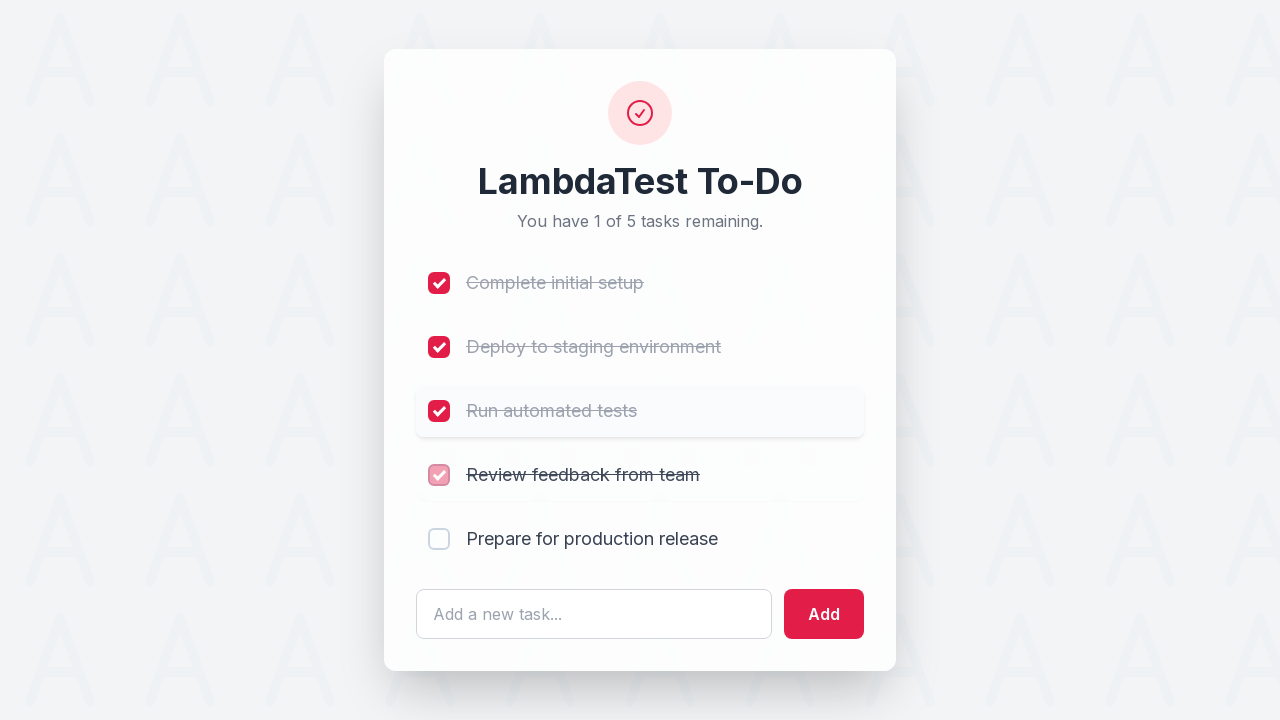

Filled input field with ' List Item 6' on #sampletodotext
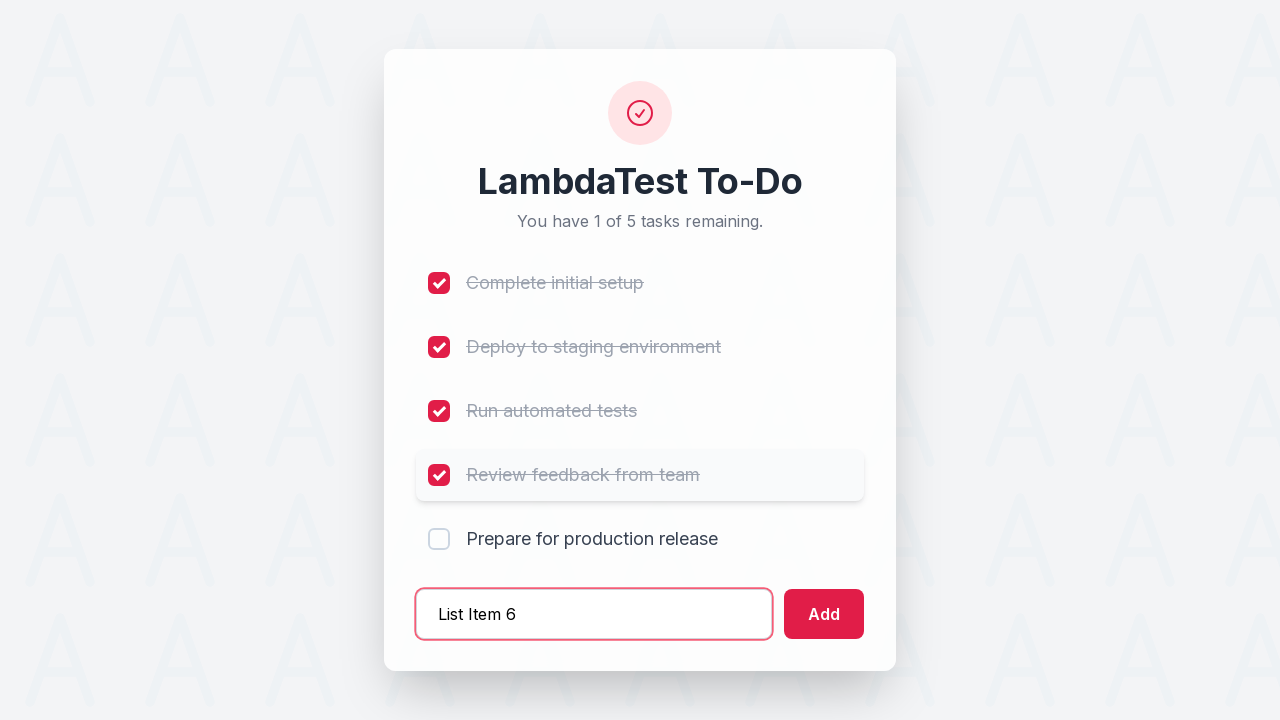

Clicked add button to create List Item 6 at (824, 614) on #addbutton
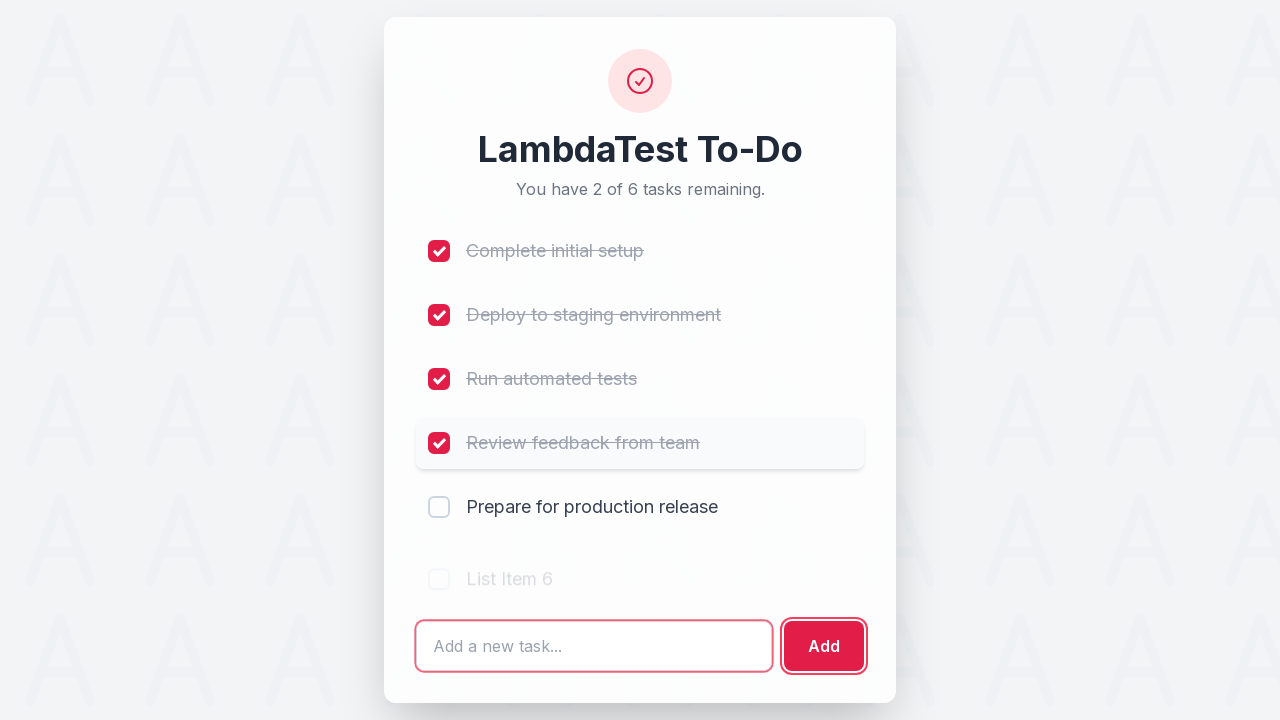

Filled input field with ' List Item 7' on #sampletodotext
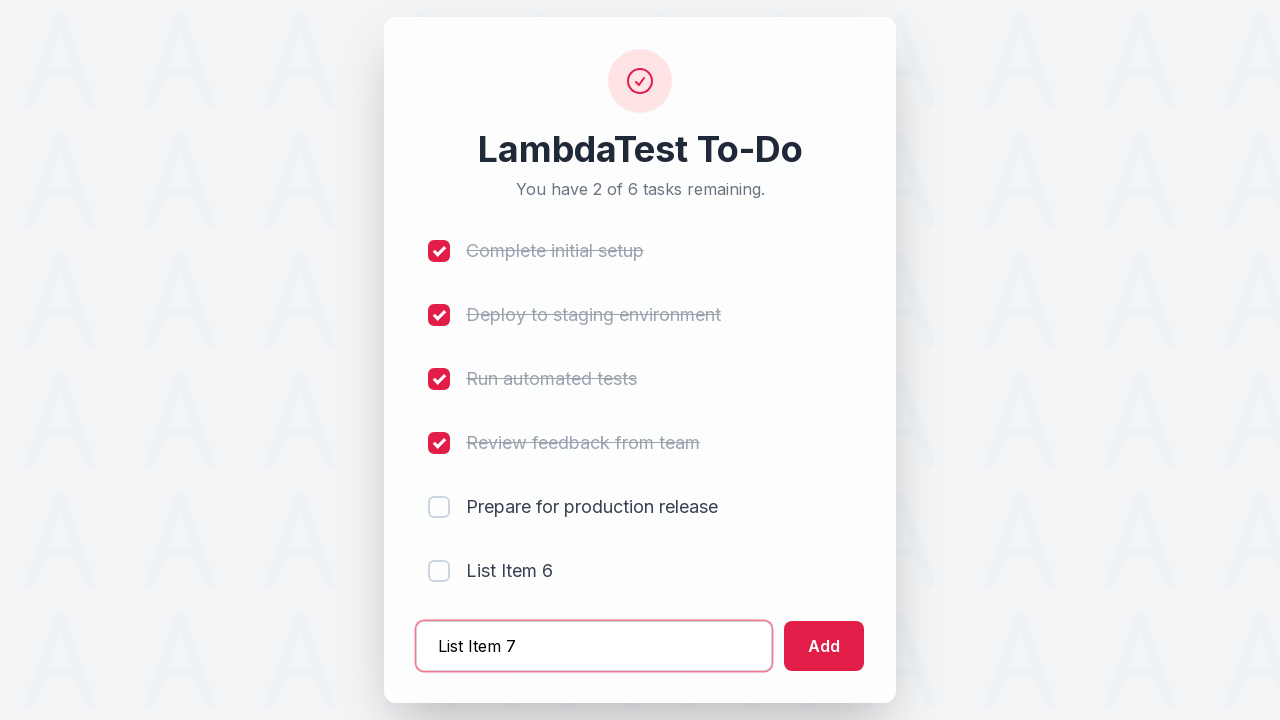

Clicked add button to create List Item 7 at (824, 646) on #addbutton
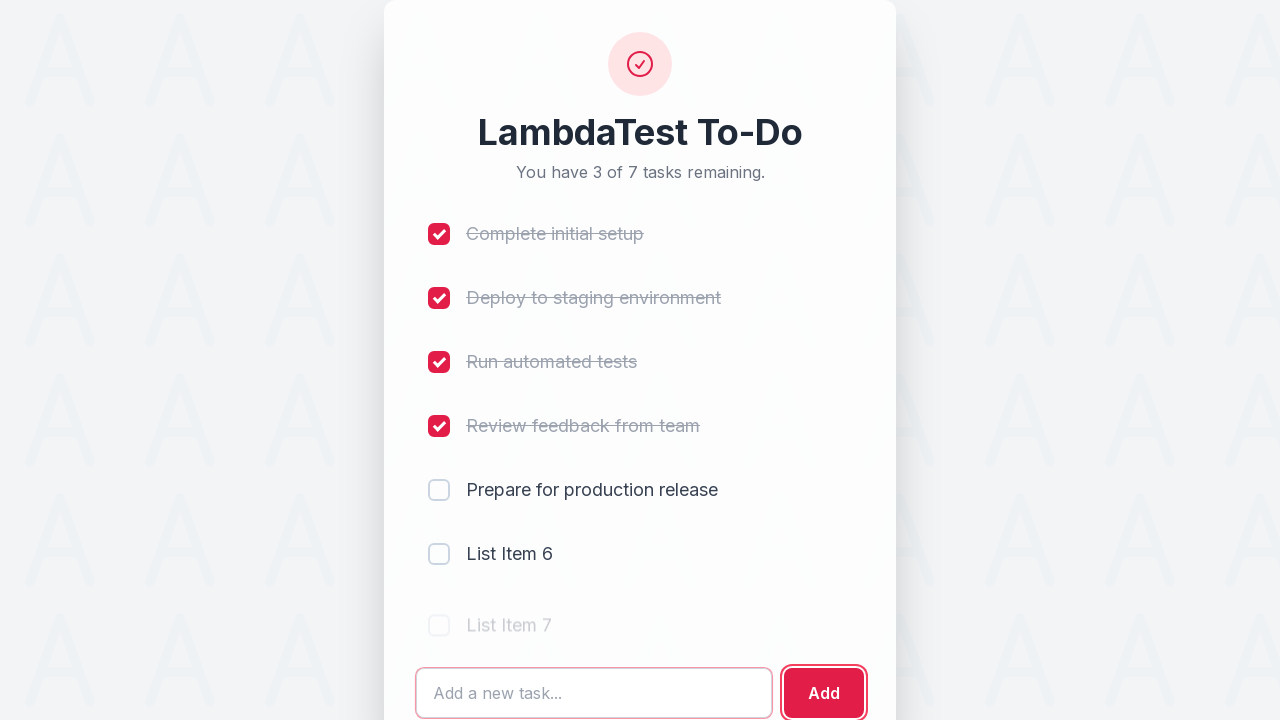

Filled input field with ' List Item 8' on #sampletodotext
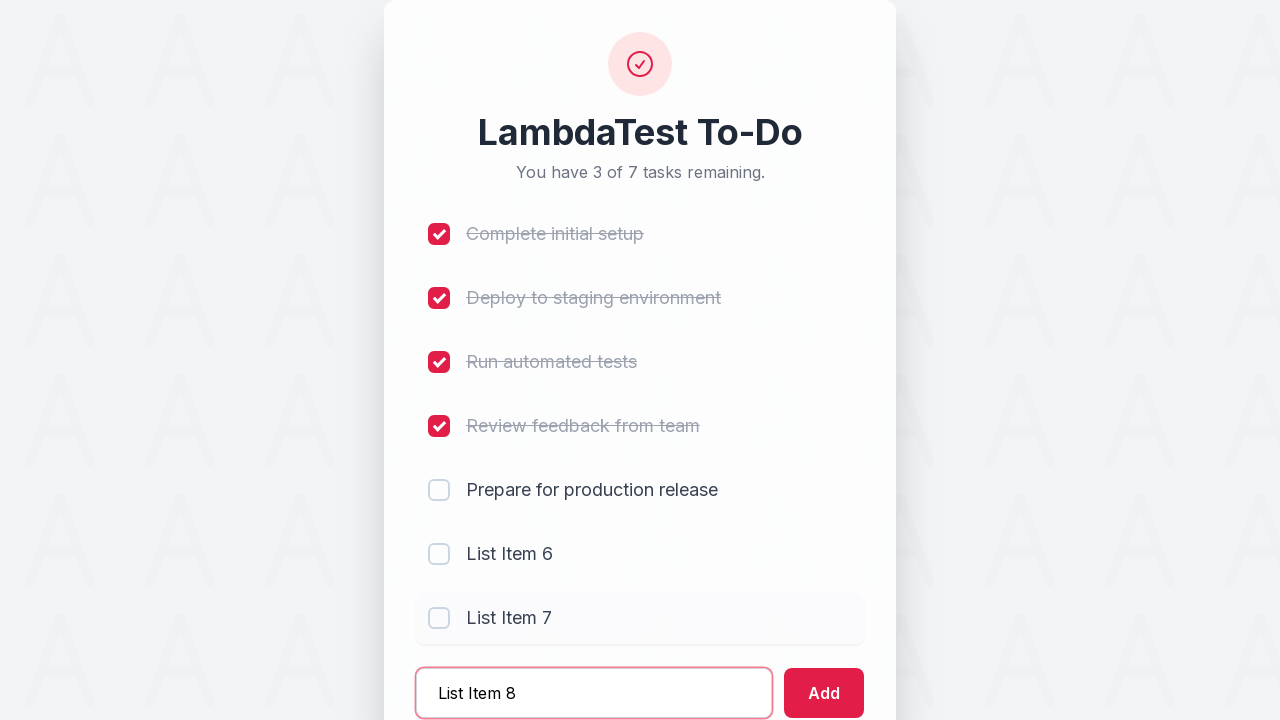

Clicked add button to create List Item 8 at (824, 693) on #addbutton
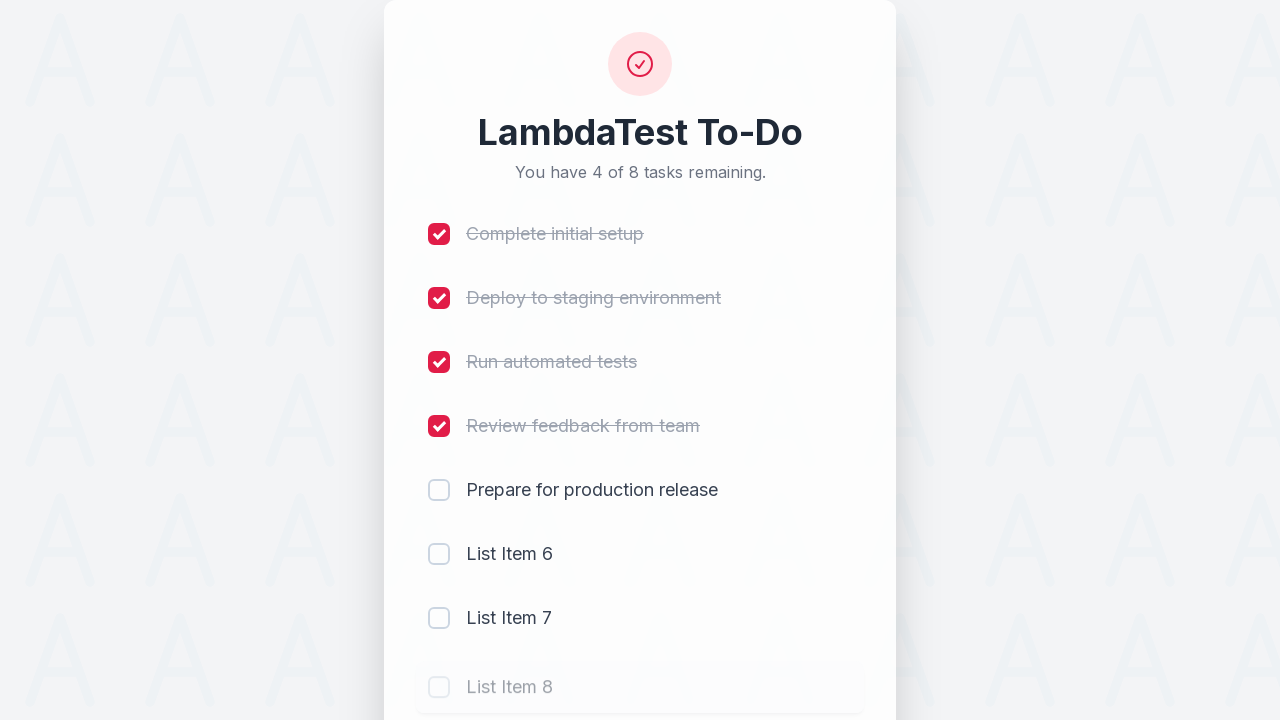

Unchecked first checkbox item (li1) at (439, 234) on input[name='li1']
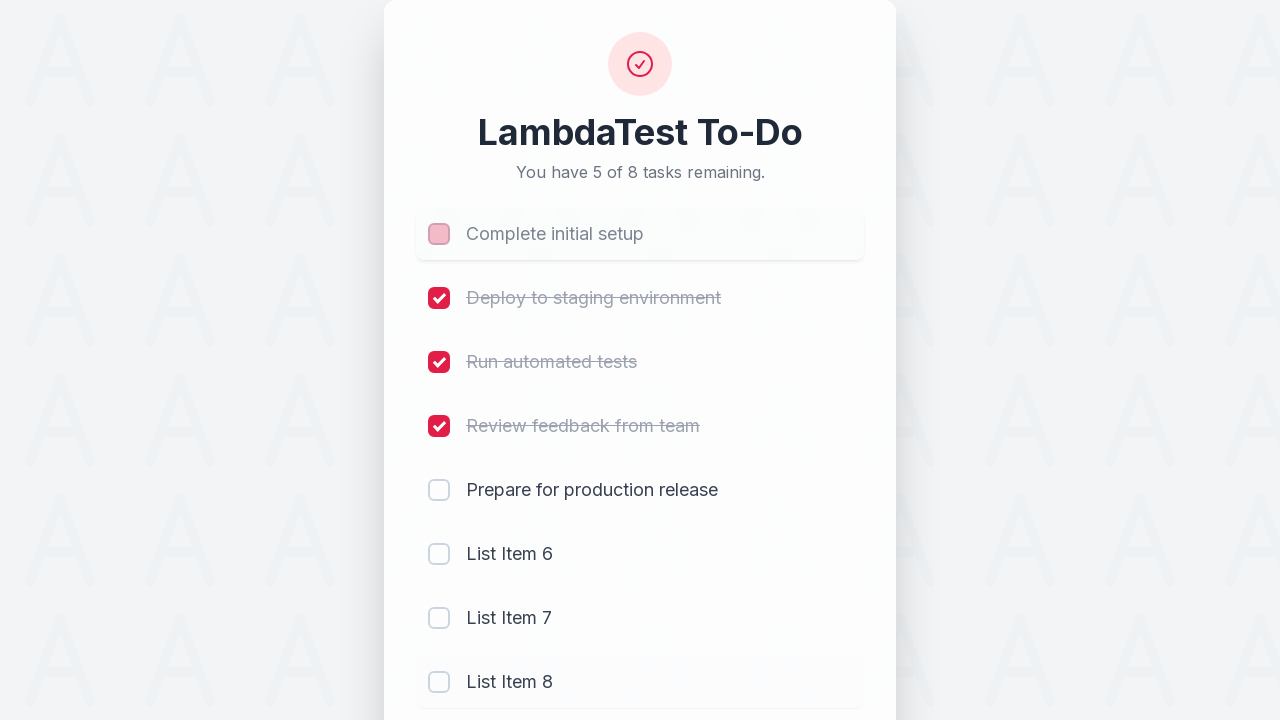

Unchecked third checkbox item (li3) at (439, 362) on input[name='li3']
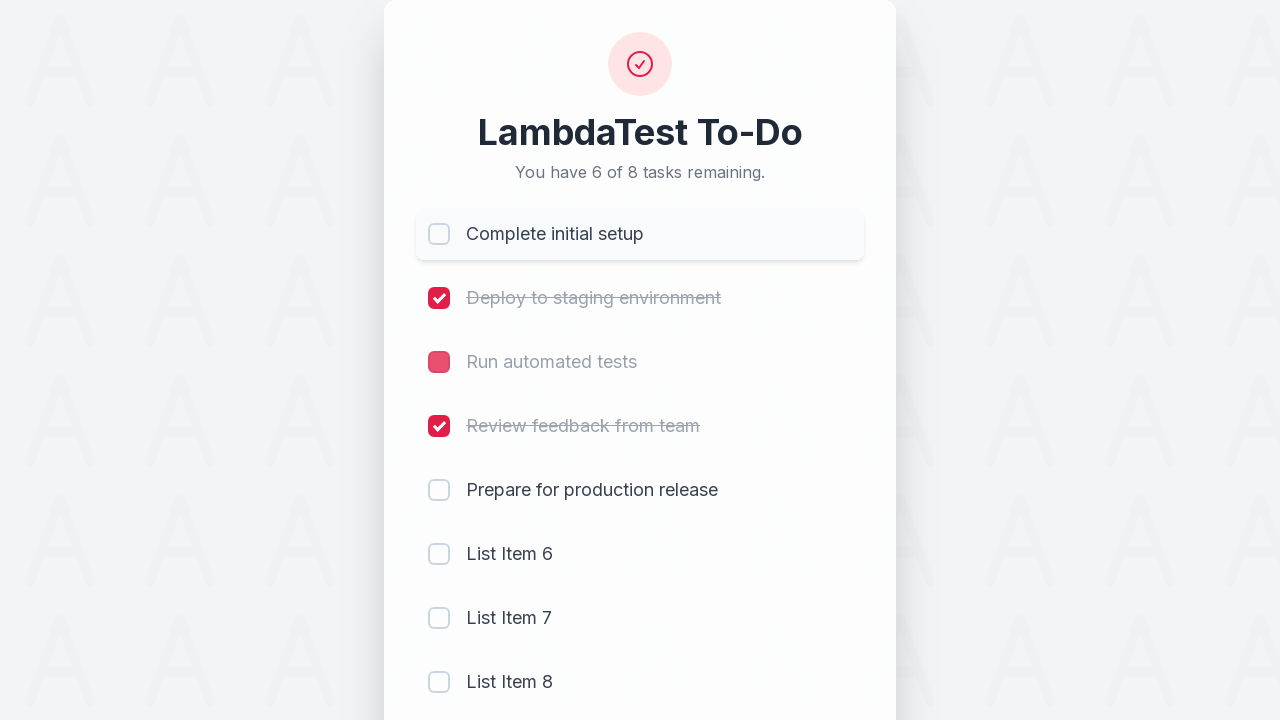

Checked seventh checkbox item (li7) at (439, 618) on input[name='li7']
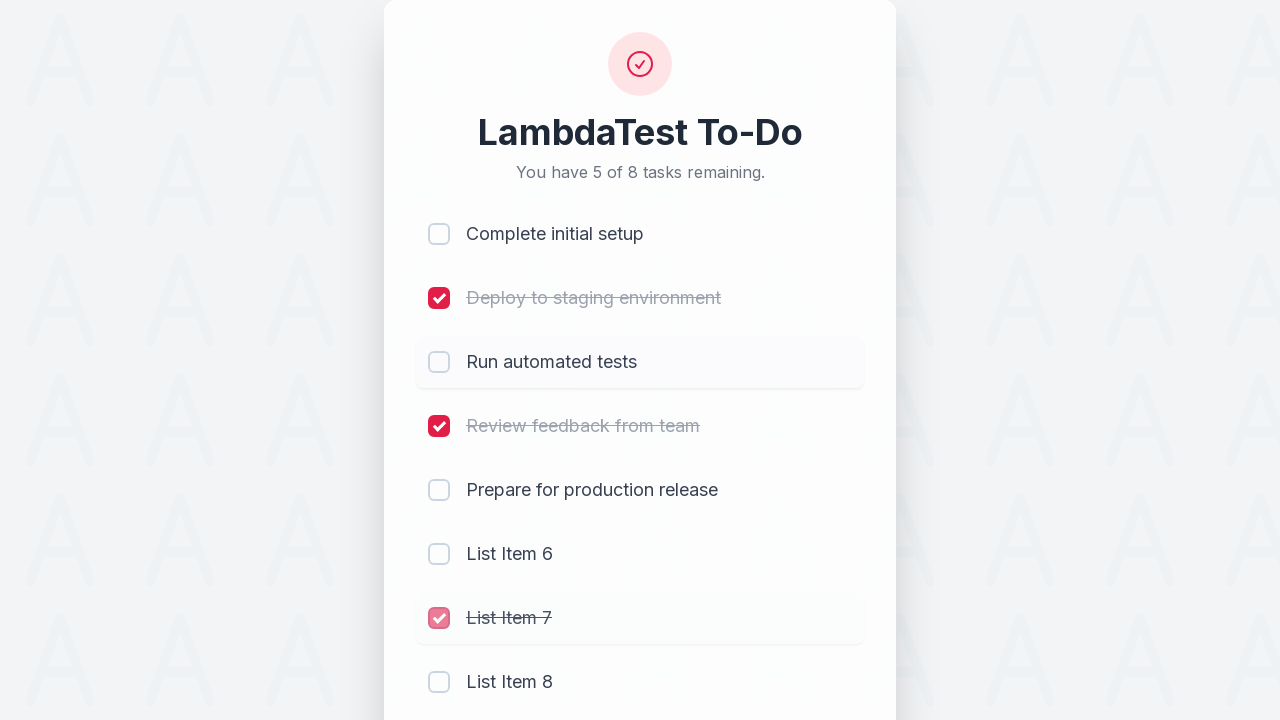

Checked eighth checkbox item (li8) at (439, 682) on input[name='li8']
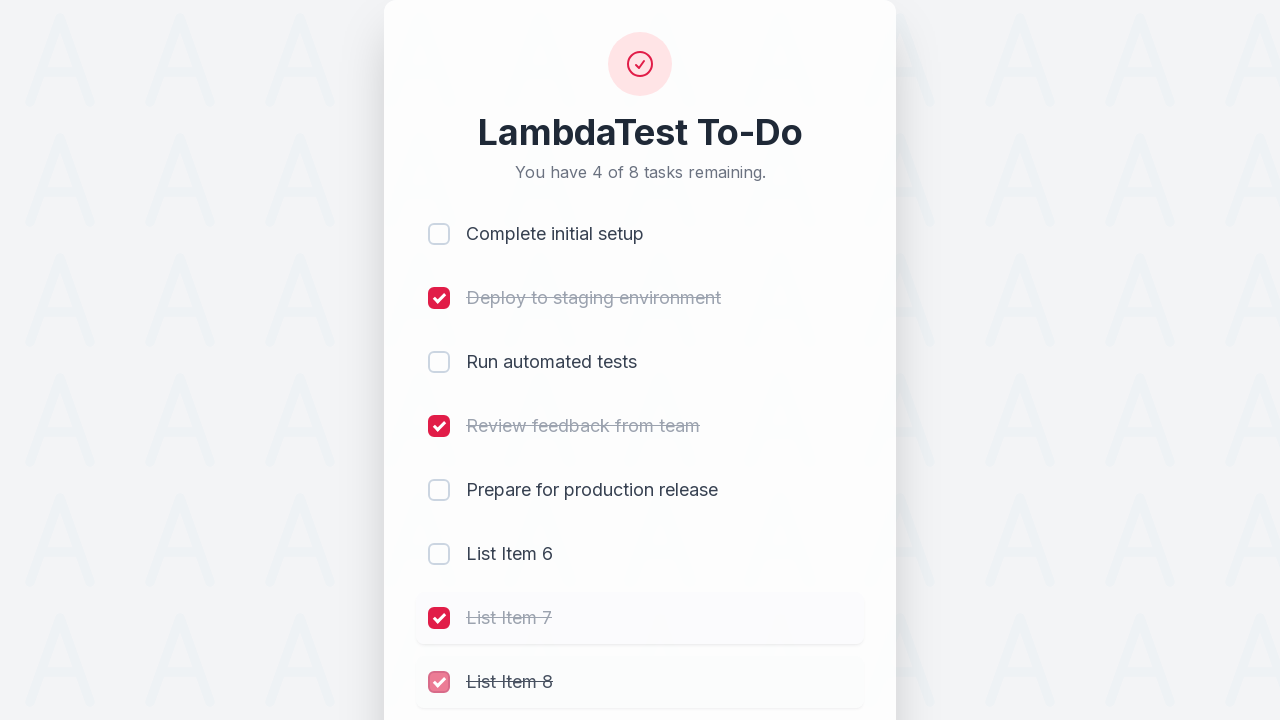

Filled input field with 'Get Taste of Lambda and Stick to It' on #sampletodotext
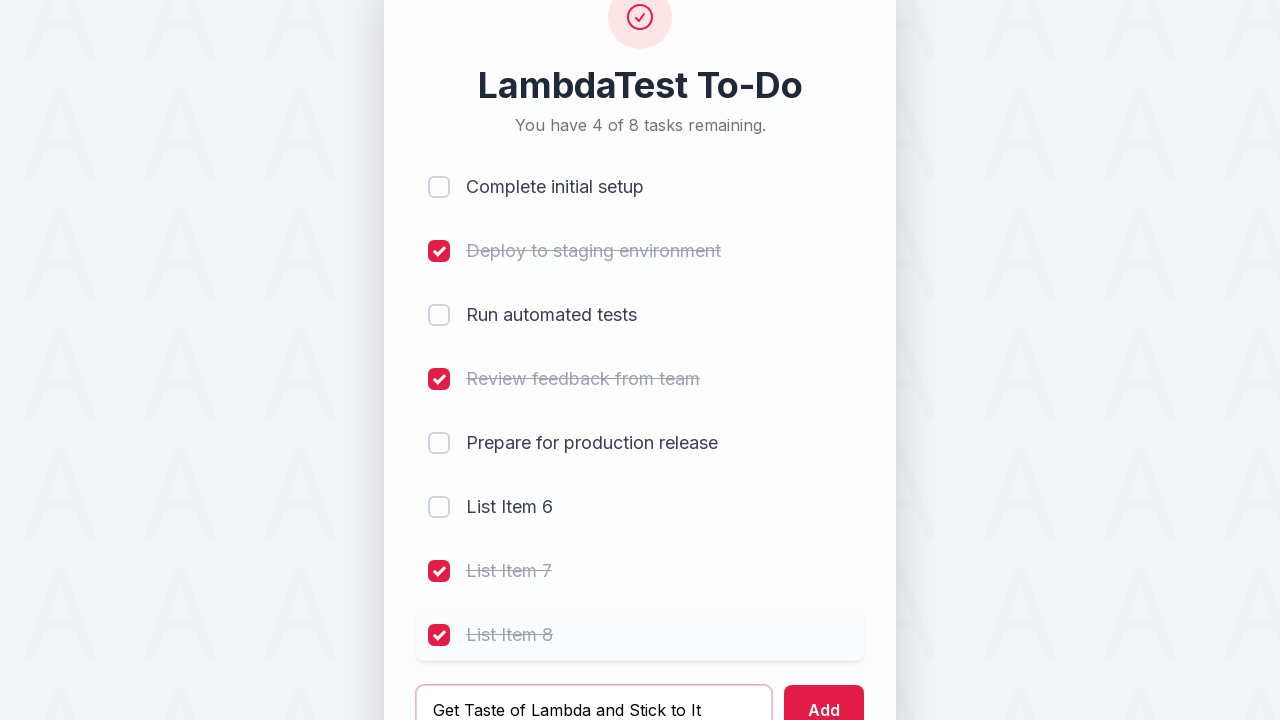

Clicked add button to create new todo item at (824, 695) on #addbutton
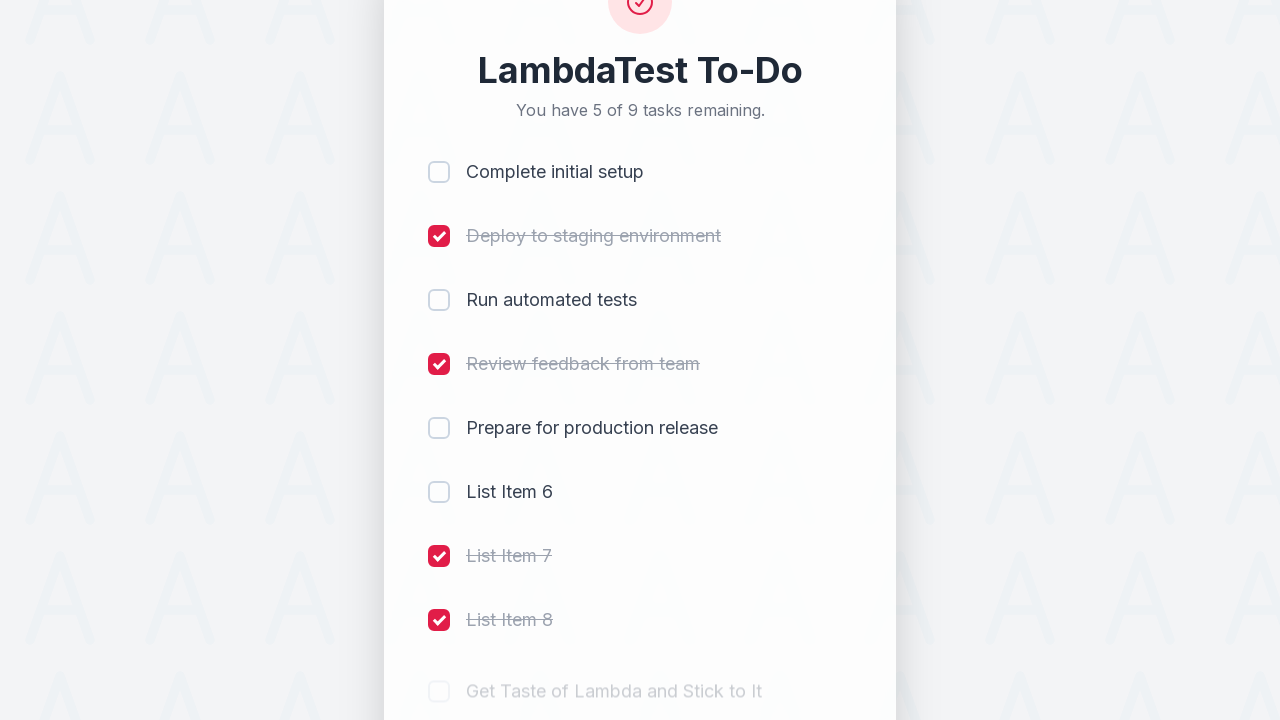

Checked newly added ninth checkbox item (li9) at (439, 709) on input[name='li9']
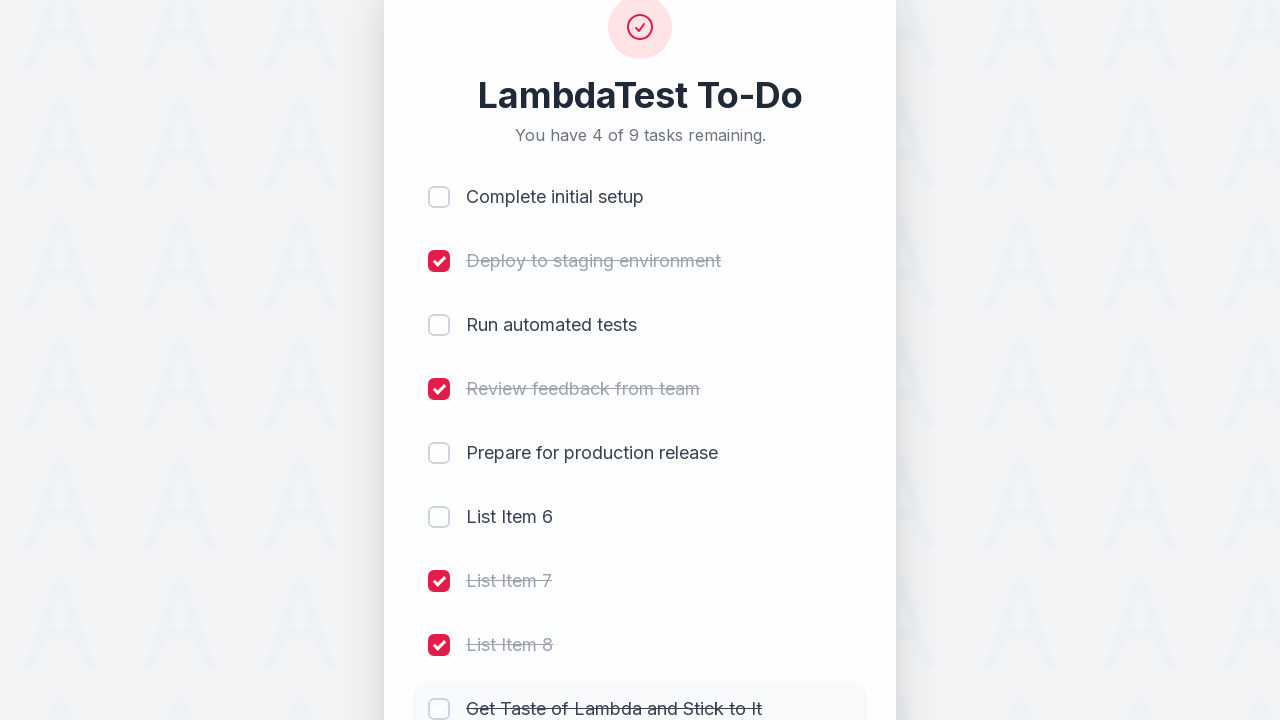

Verified the 9th item text element is present
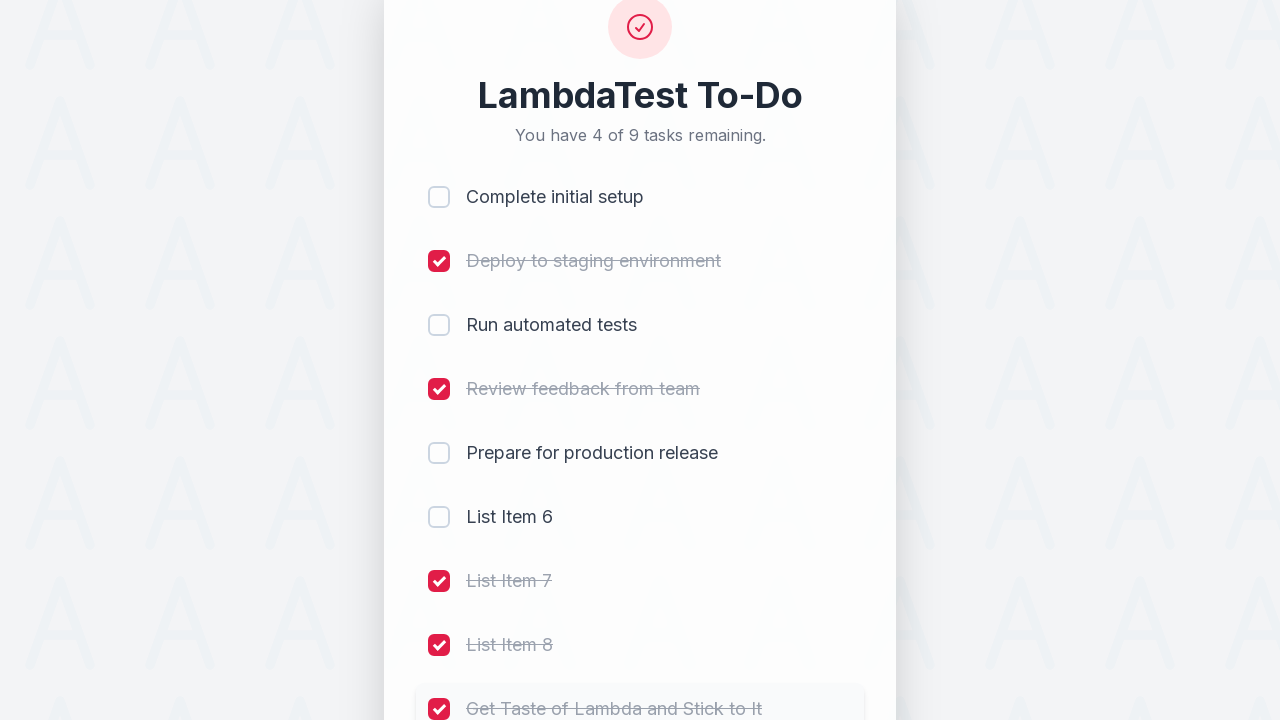

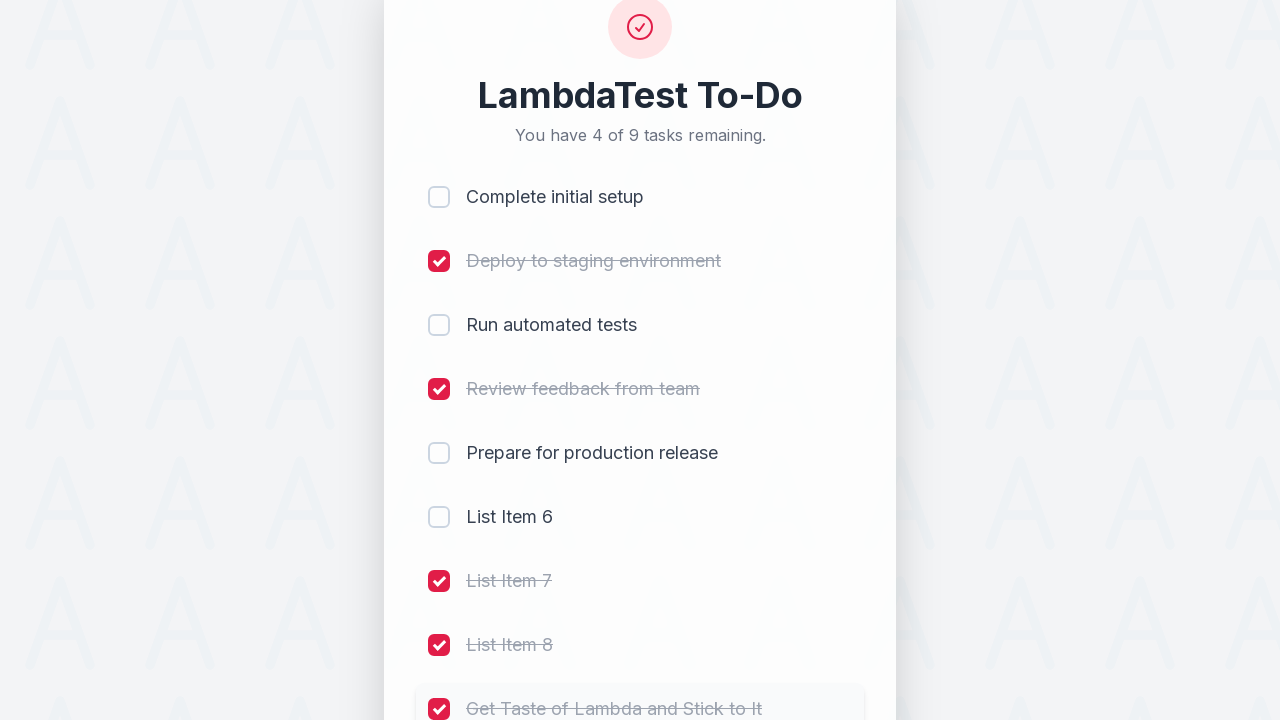